Tests mouse hovering functionality by hovering over the "MEN" navigation menu item on the AJIO e-commerce website

Starting URL: https://ajio.com

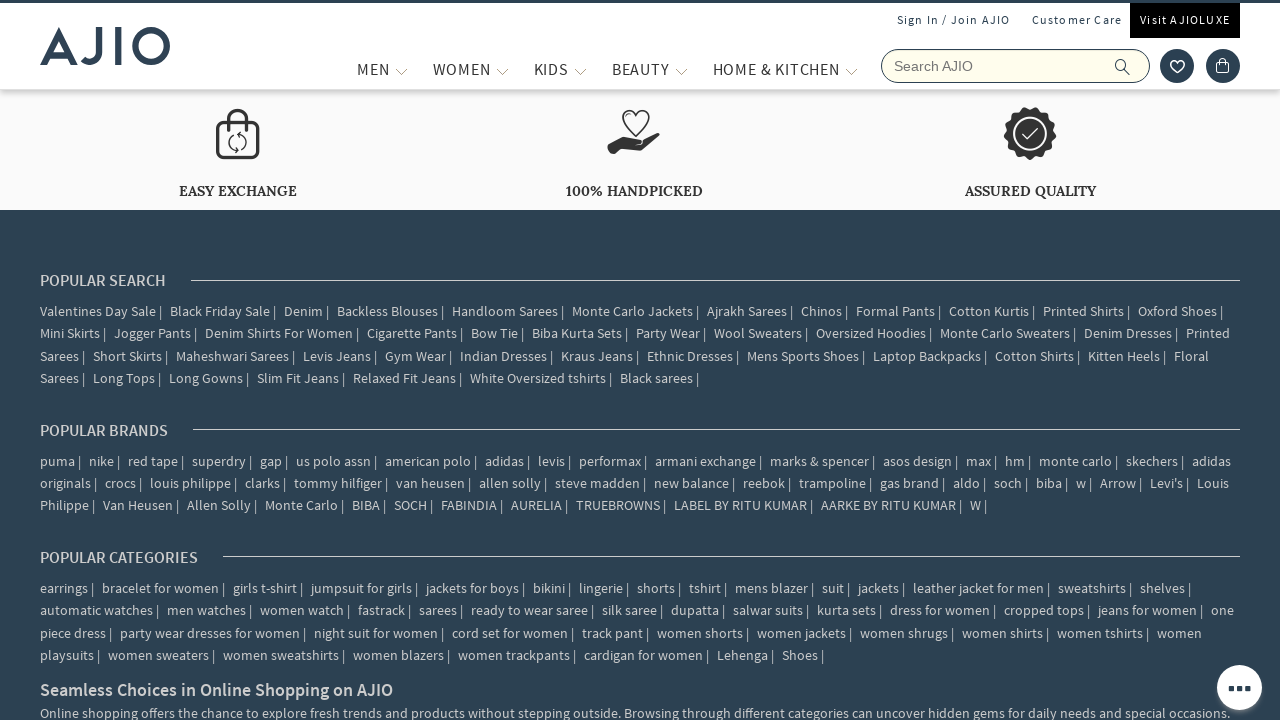

Navigated to AJIO e-commerce website
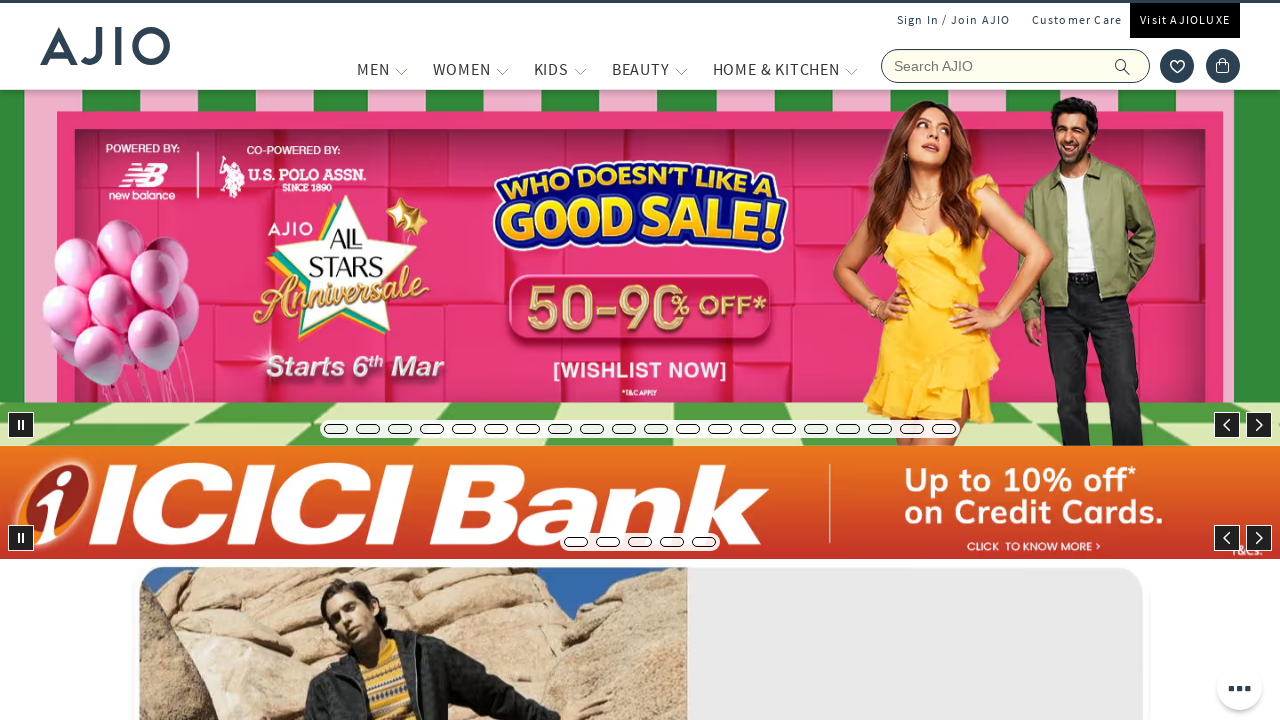

Hovered over the MEN navigation menu item at (373, 69) on xpath=//span[text()='MEN']
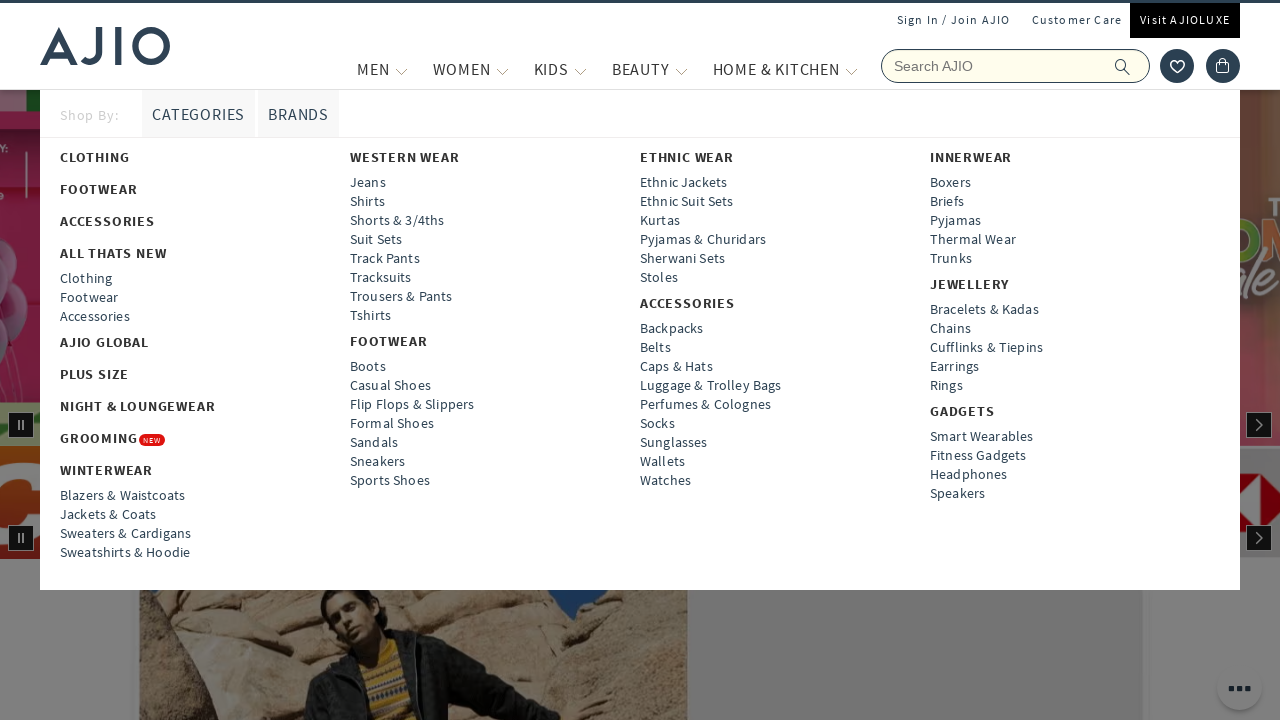

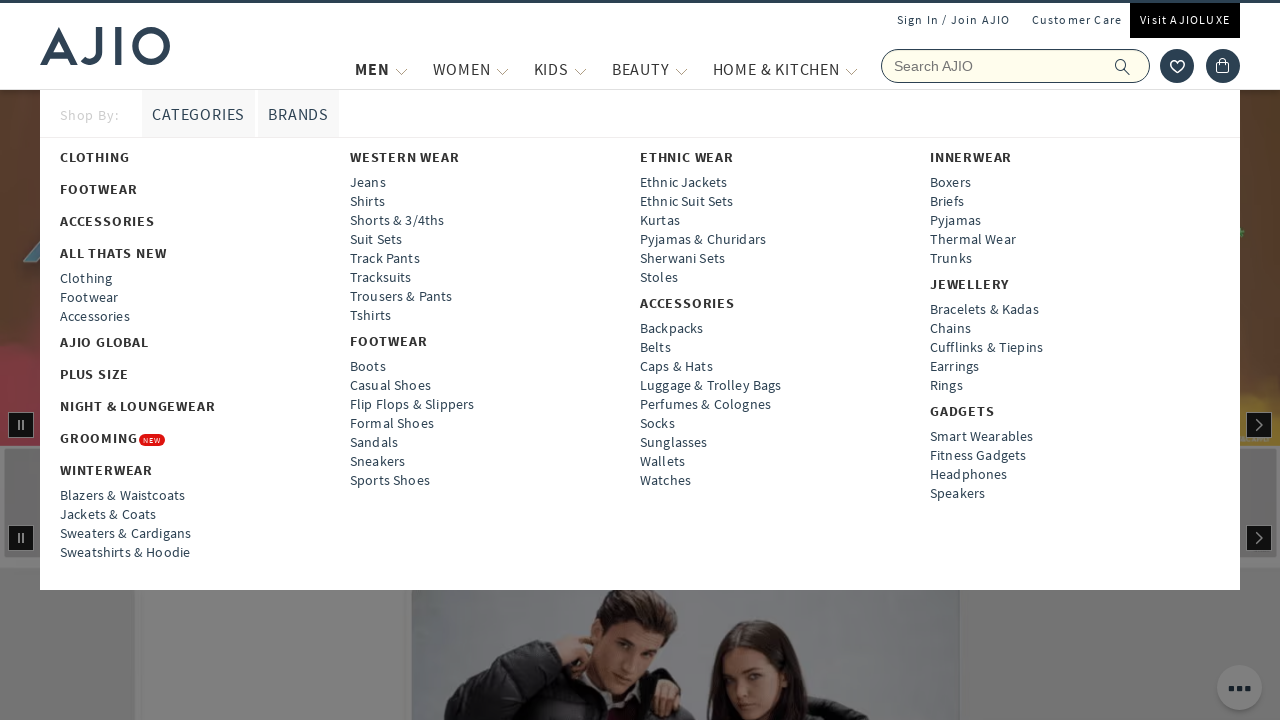